Demonstrates injecting jQuery Growl library into a page and displaying various notification messages (plain, error, notice, warning) using JavaScript execution.

Starting URL: http://the-internet.herokuapp.com

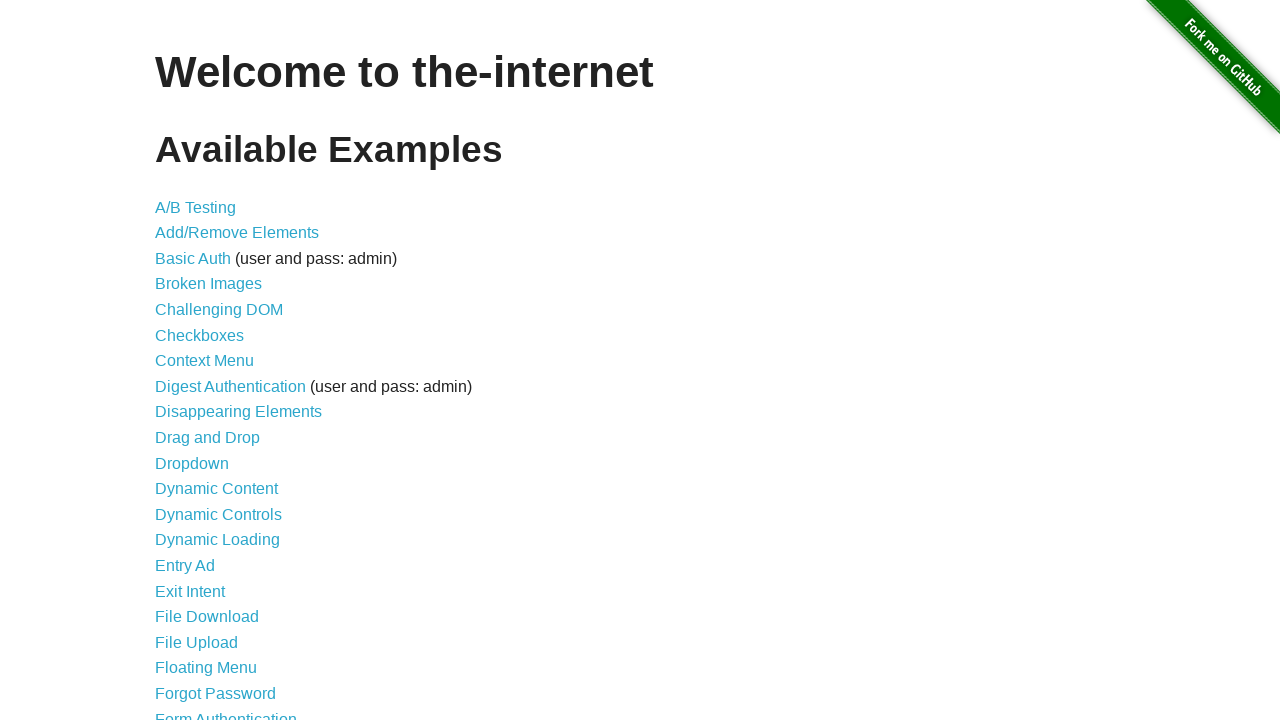

Injected jQuery library into page if not already present
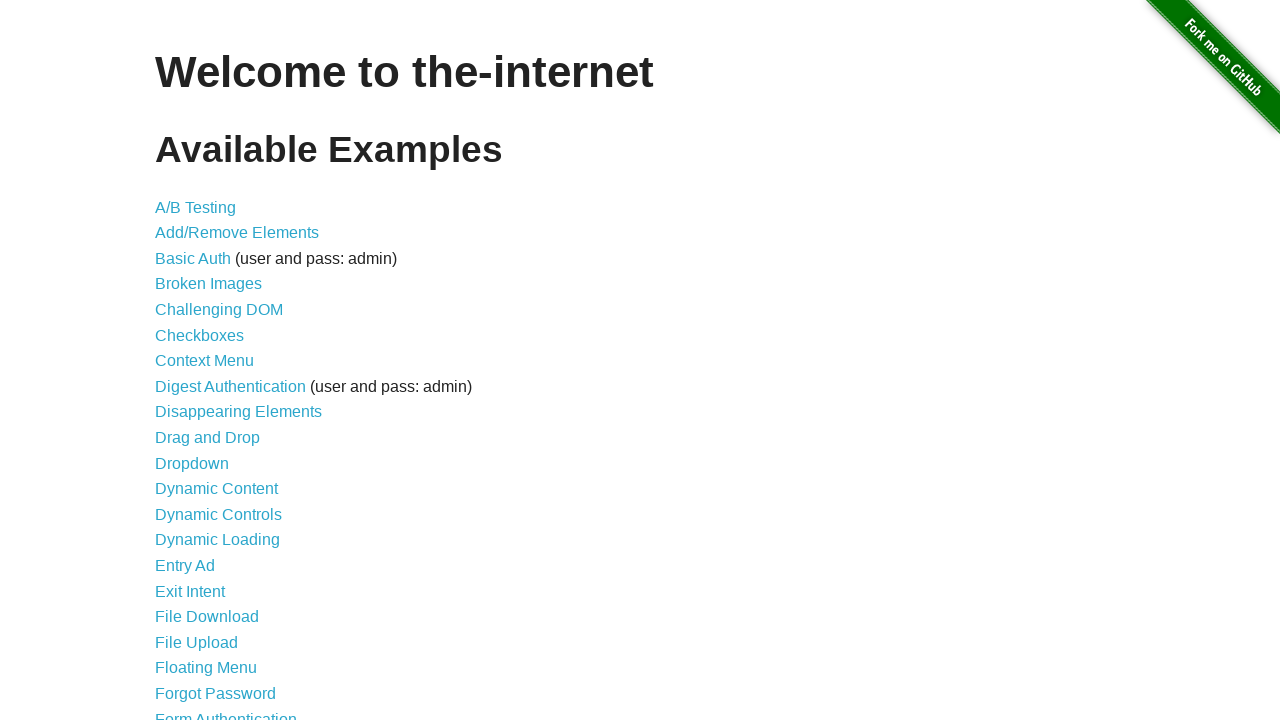

jQuery library loaded successfully
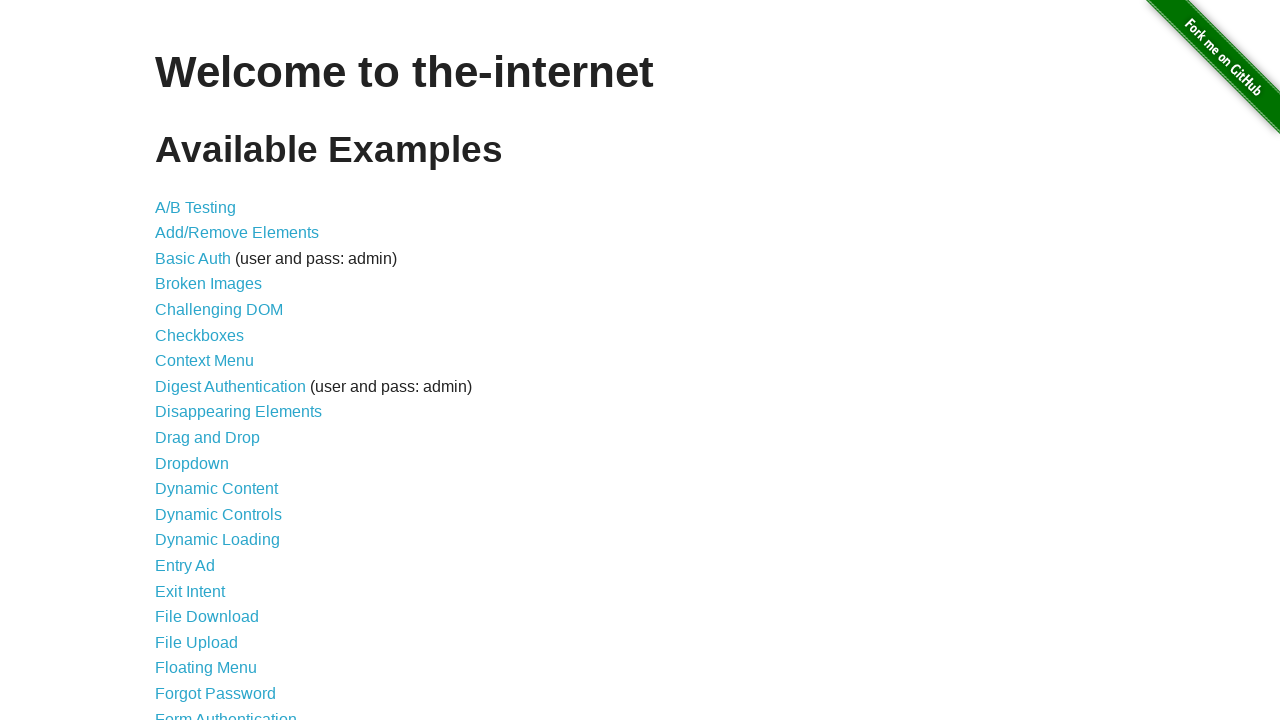

Injected jQuery Growl library into page
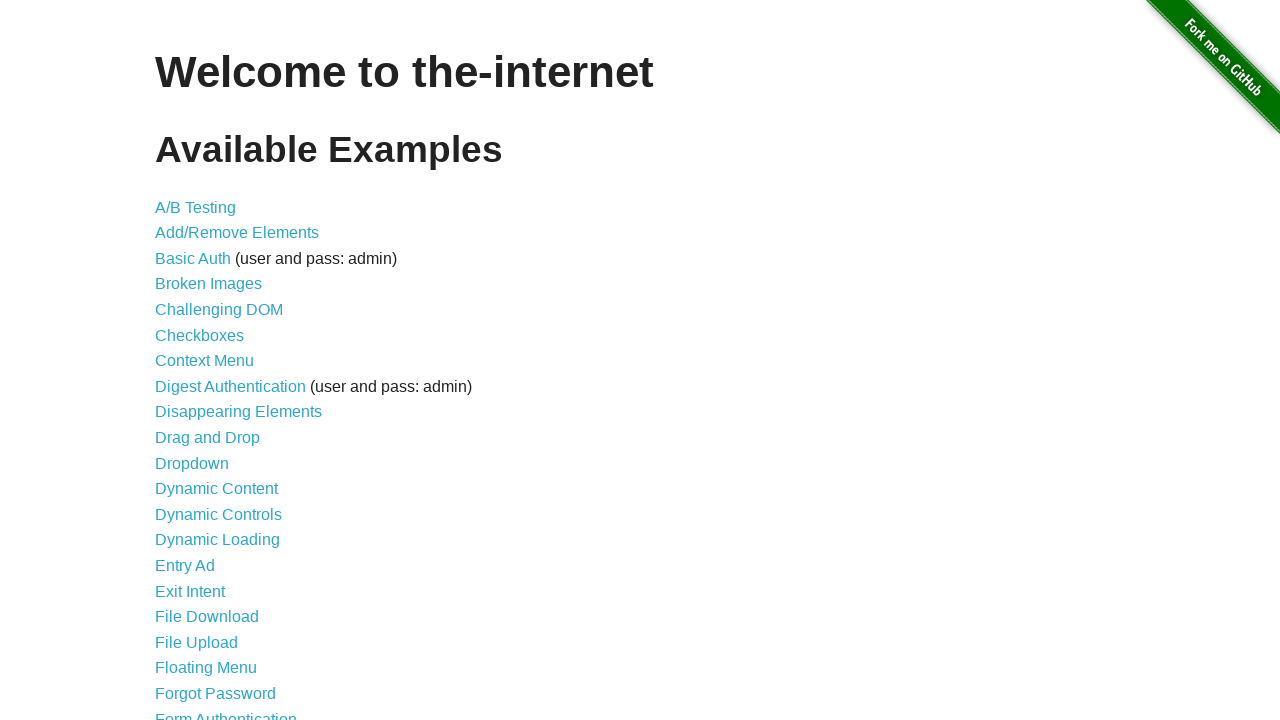

Added jQuery Growl CSS styles to page
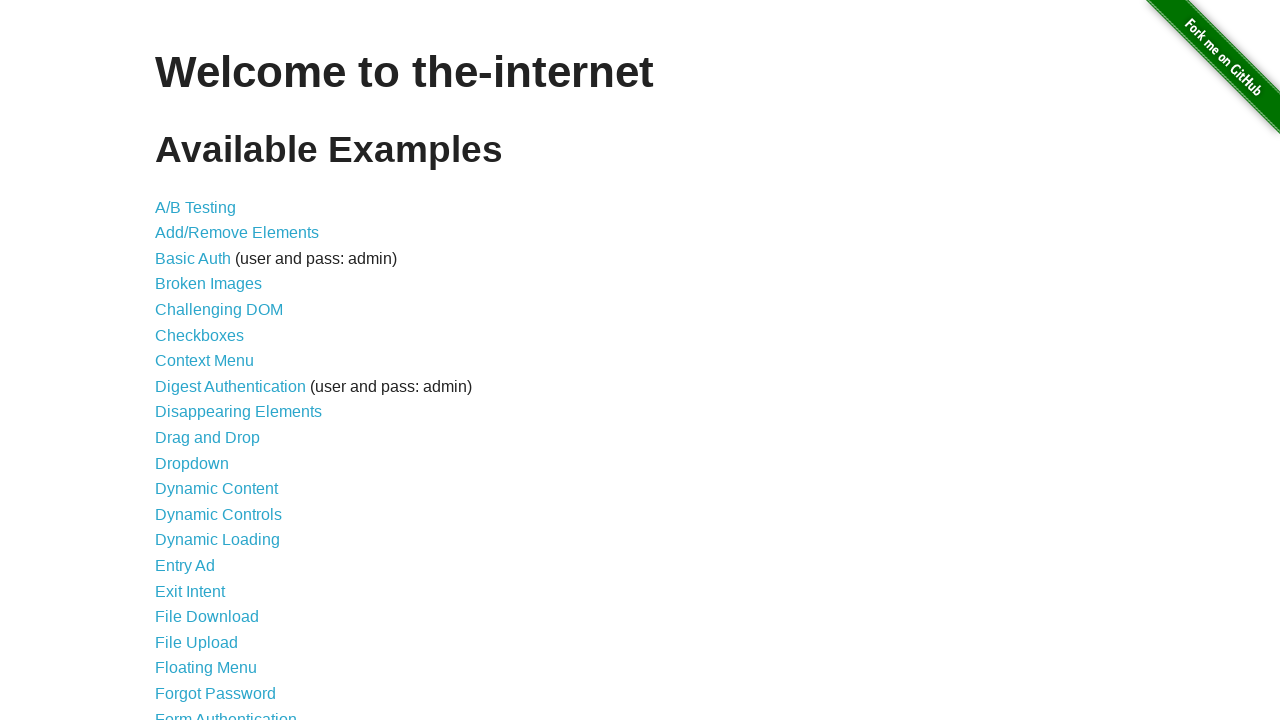

jQuery Growl library ready and available
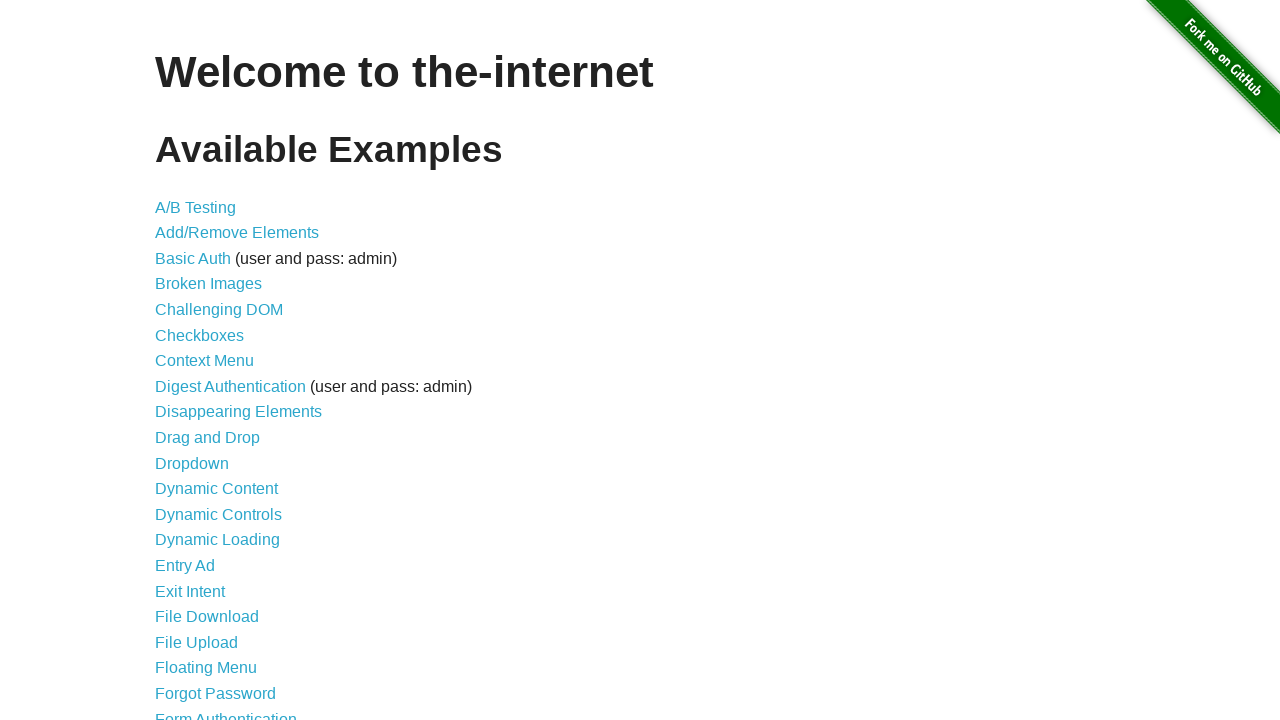

Displayed plain notification with title 'GET' and message '/'
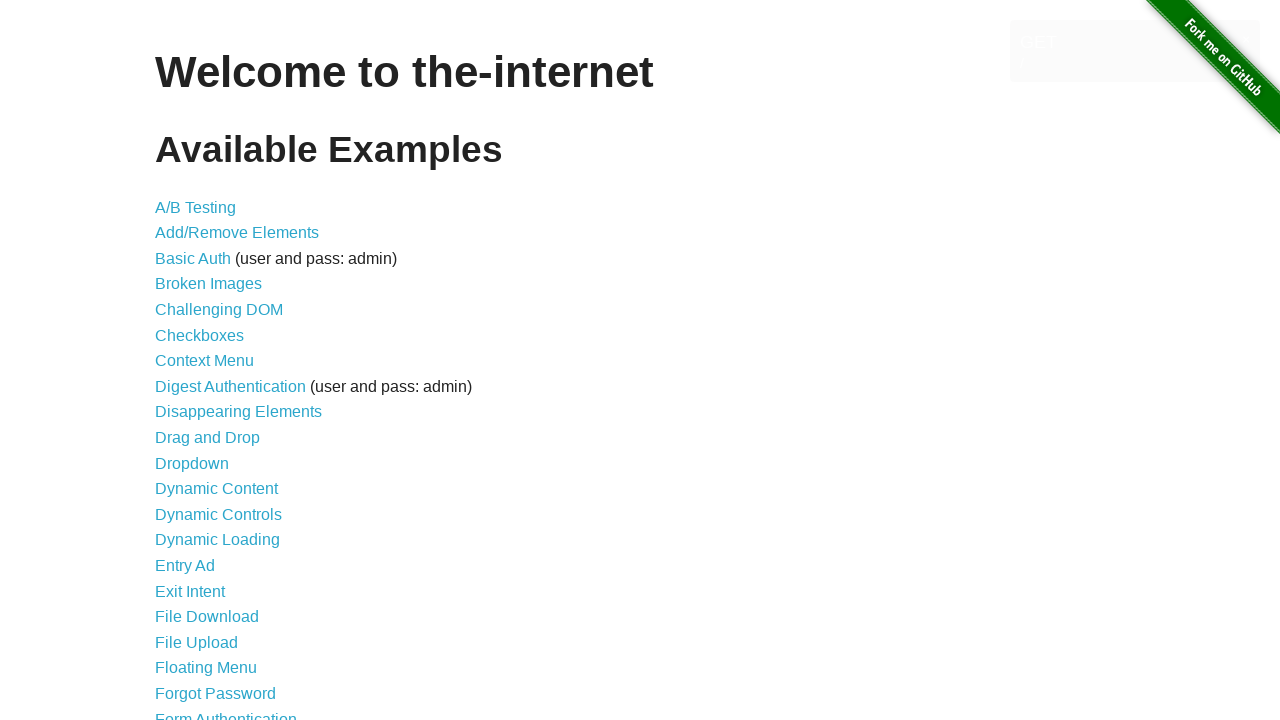

Displayed error notification with title 'ERROR'
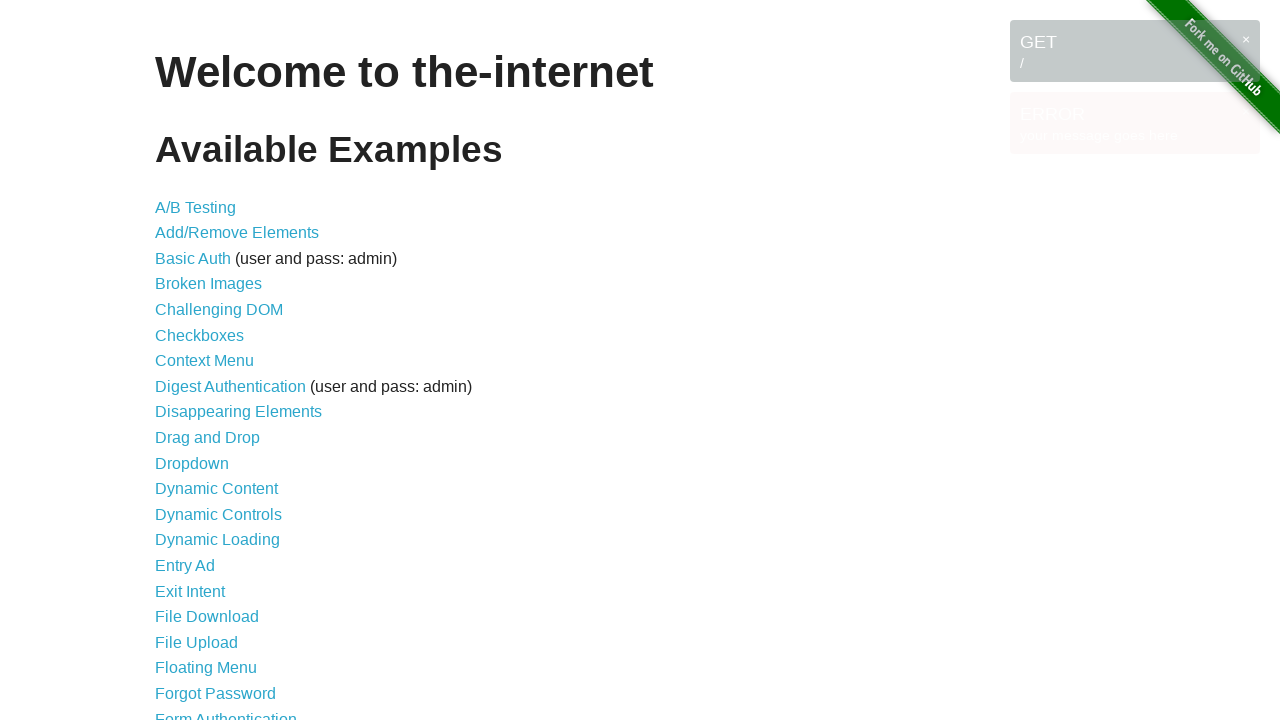

Displayed notice notification with title 'Notice'
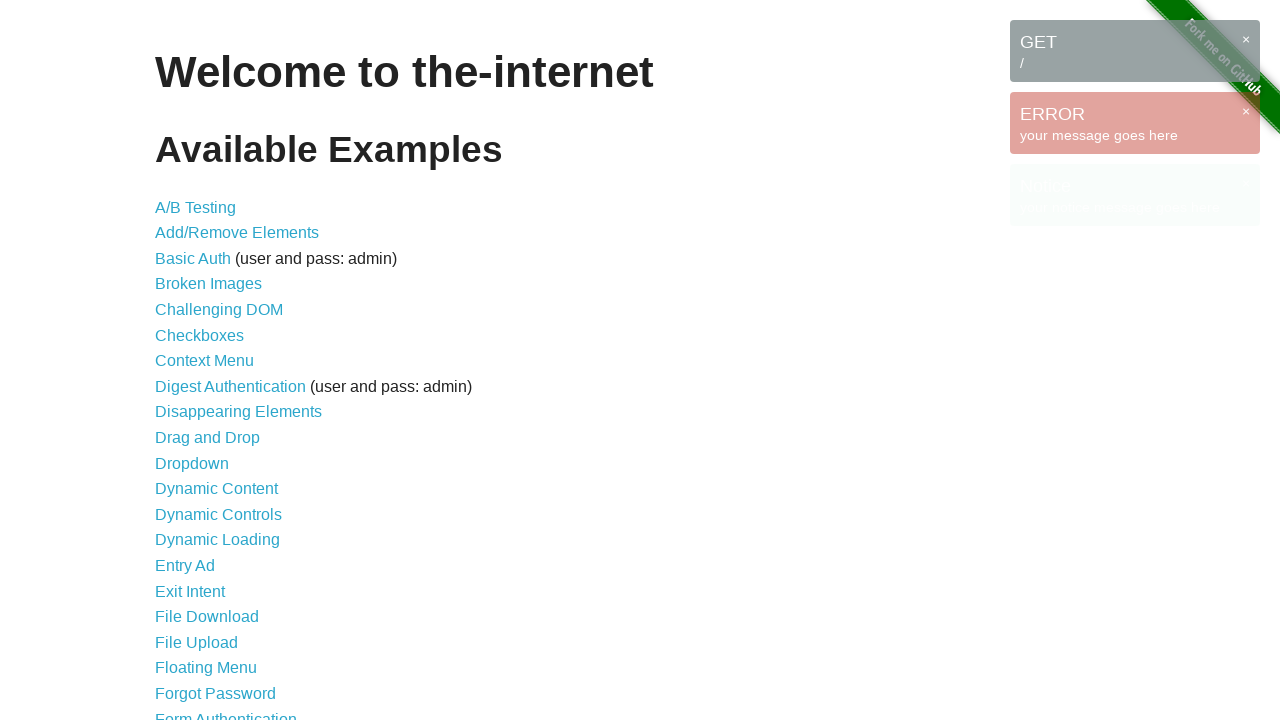

Displayed warning notification with title 'Warning!'
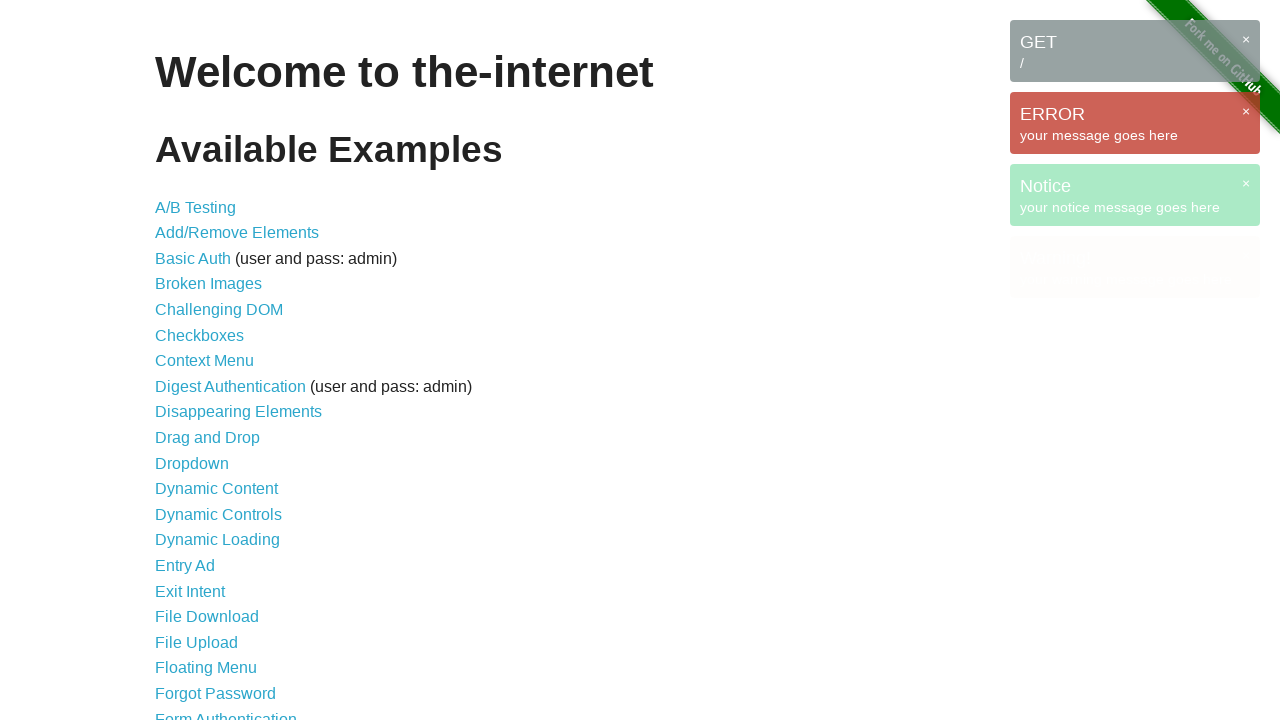

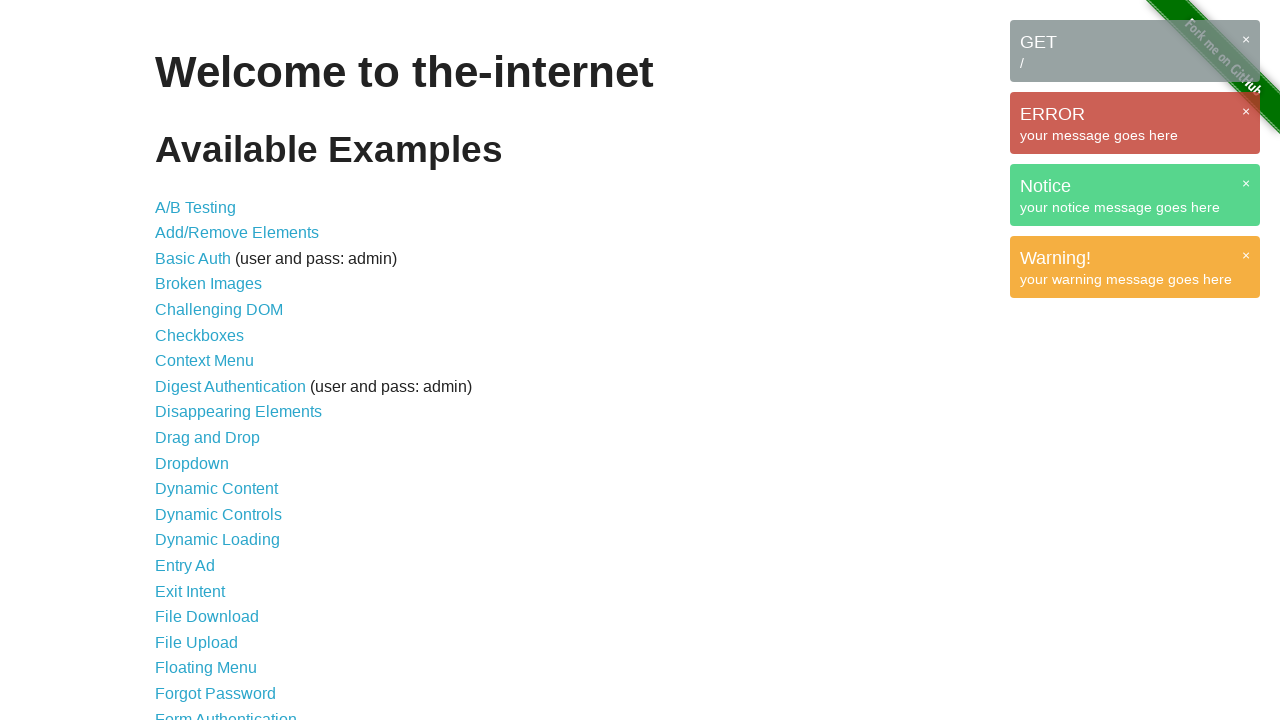